Navigates to the N12 news website and clicks on a drawer button to reveal message content, then waits for the messages to load.

Starting URL: https://www.n12.co.il/

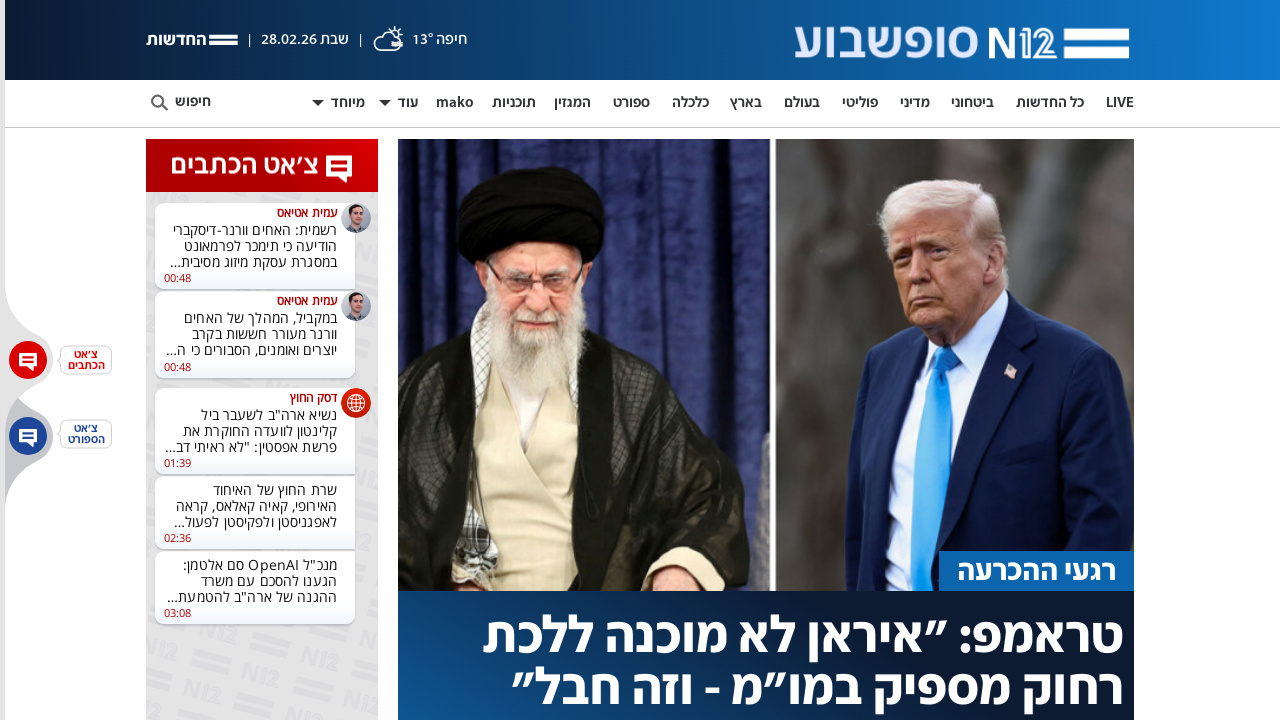

Navigated to N12 news website
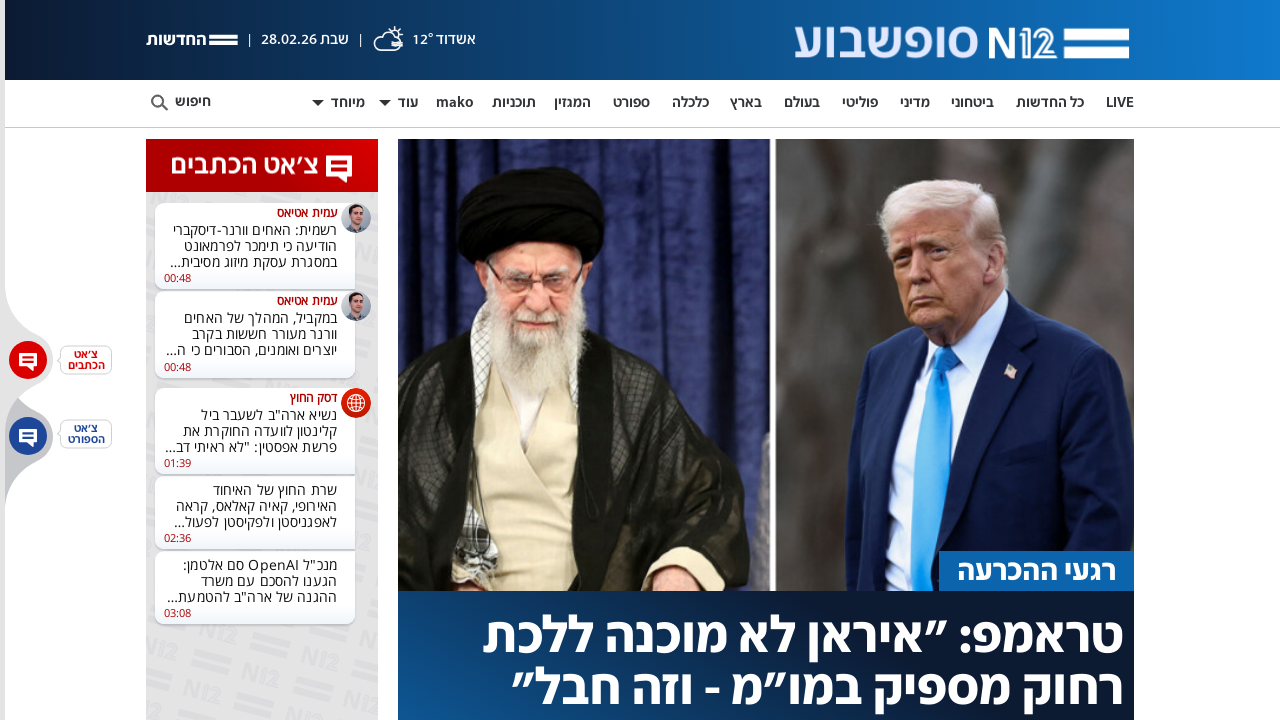

Drawer button element became visible
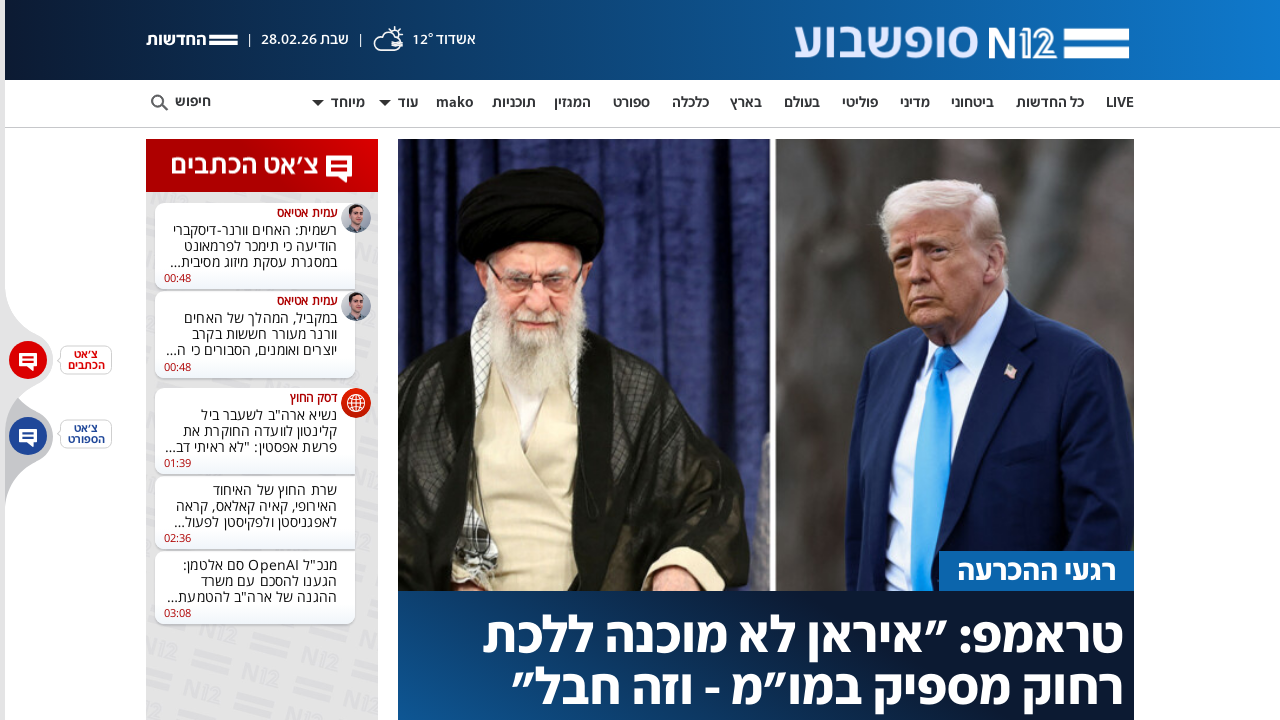

Clicked drawer button to reveal message content at (28, 360) on .mc-drawer__btn
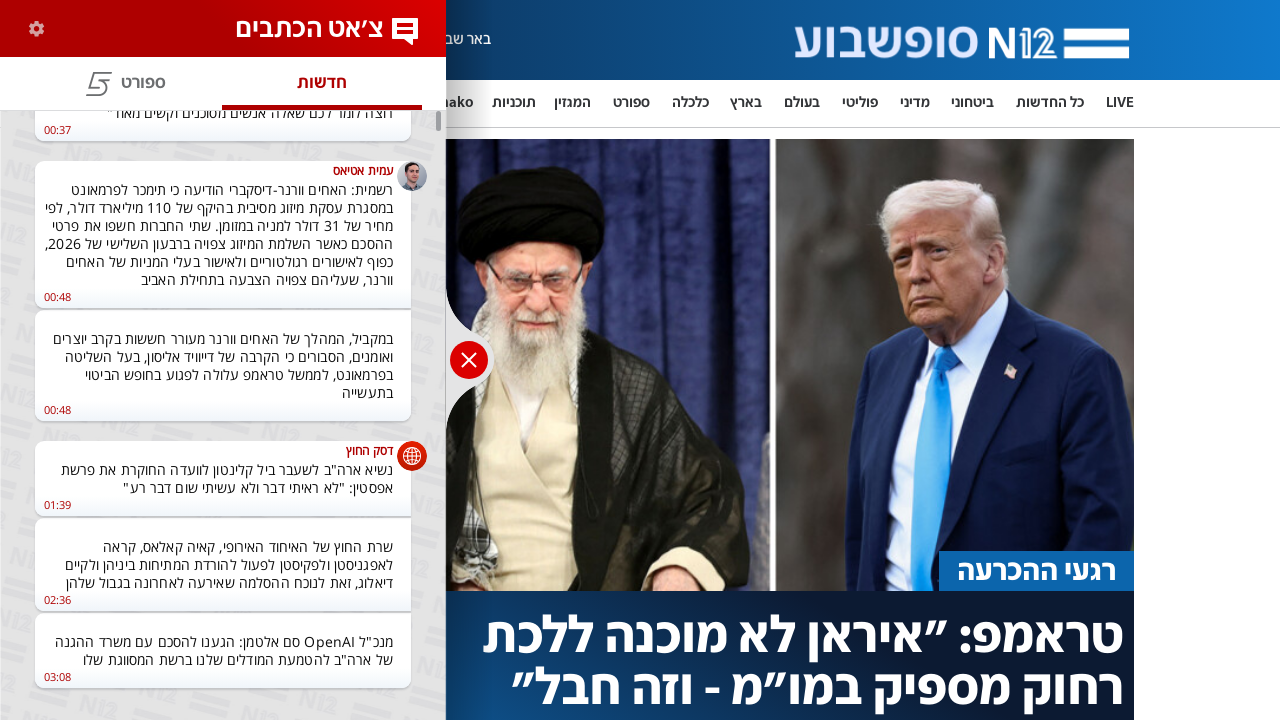

Messages loaded successfully
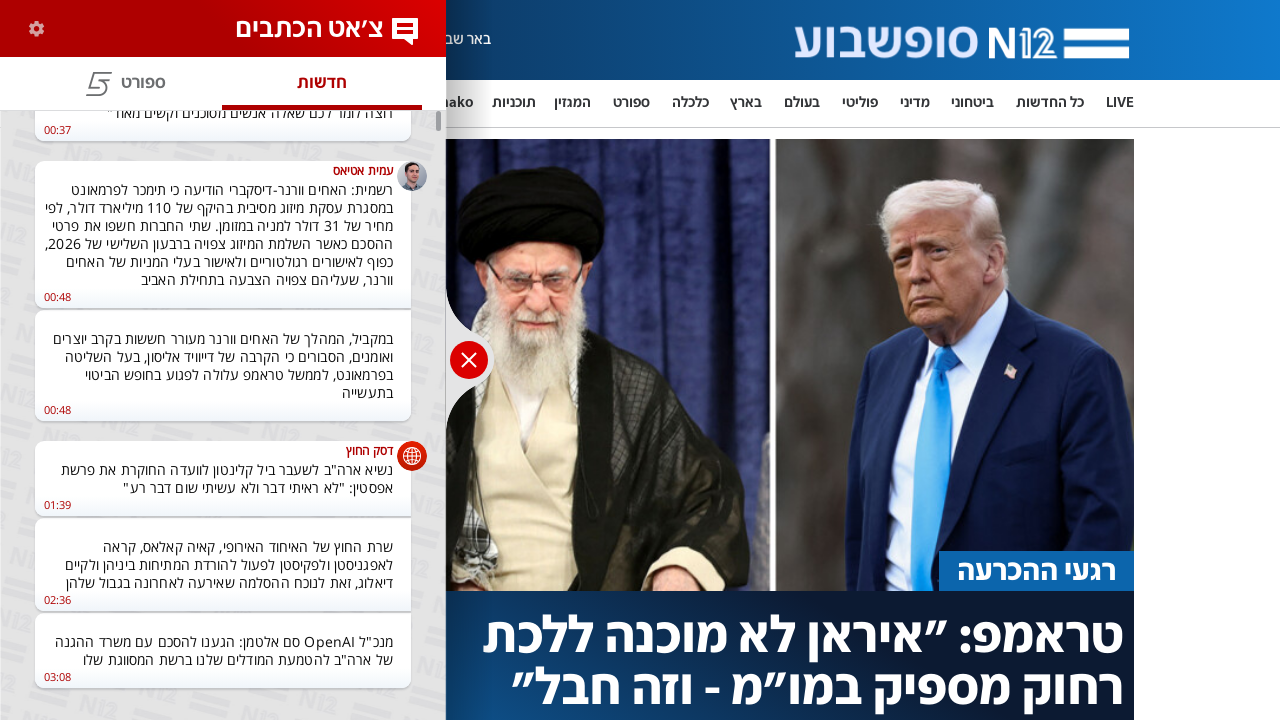

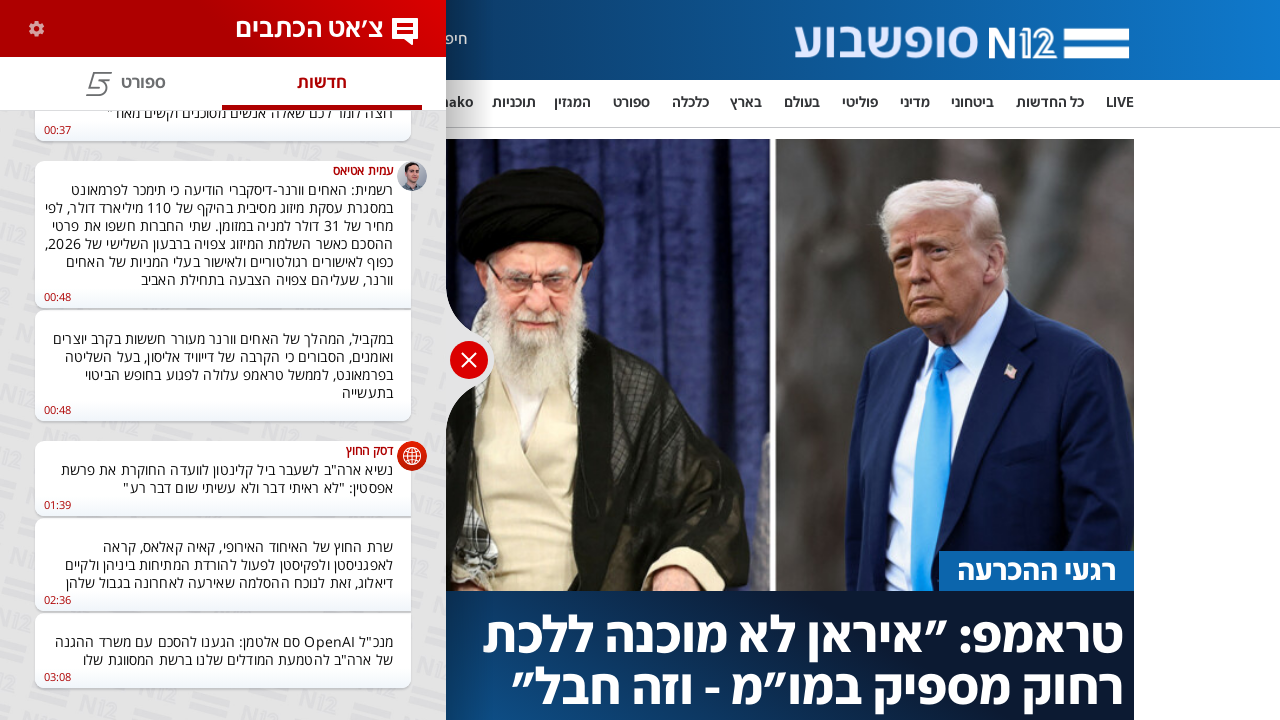